Tests the autocomplete/autosuggest dropdown functionality by typing a partial country name and using keyboard navigation to select from suggestions

Starting URL: https://rahulshettyacademy.com/AutomationPractice/

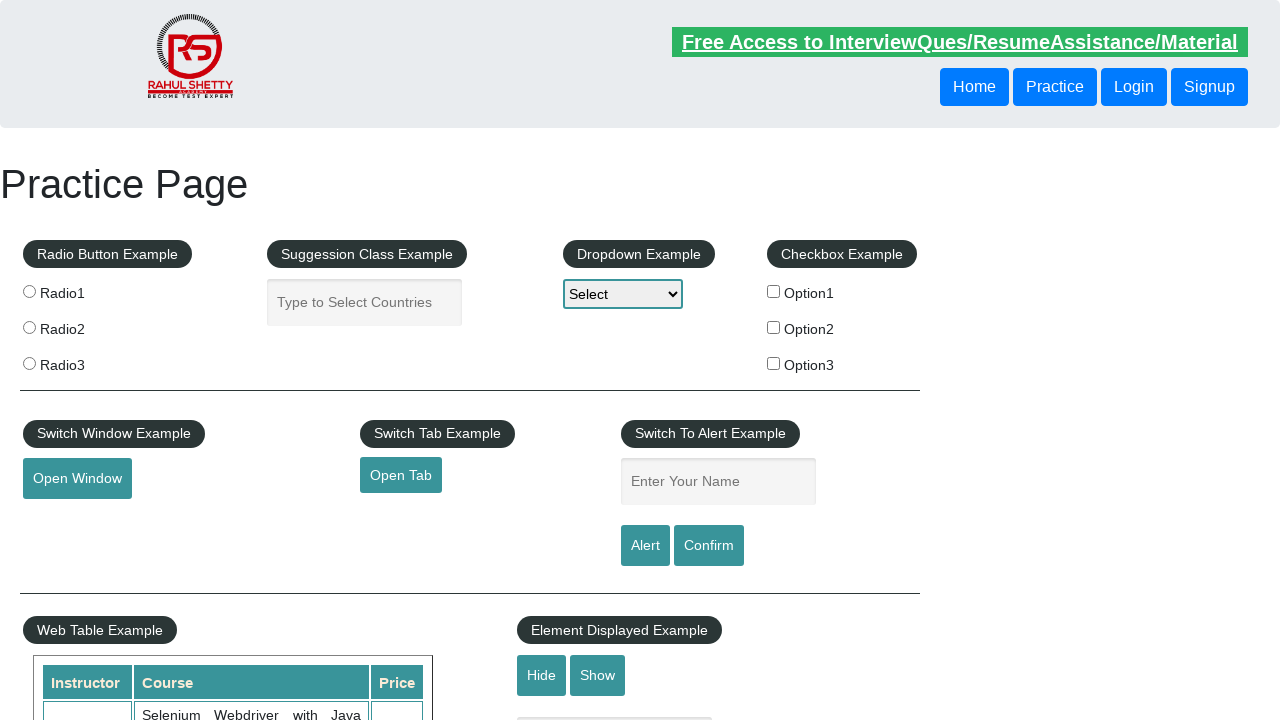

Clicked on the autocomplete input field at (365, 302) on #autocomplete
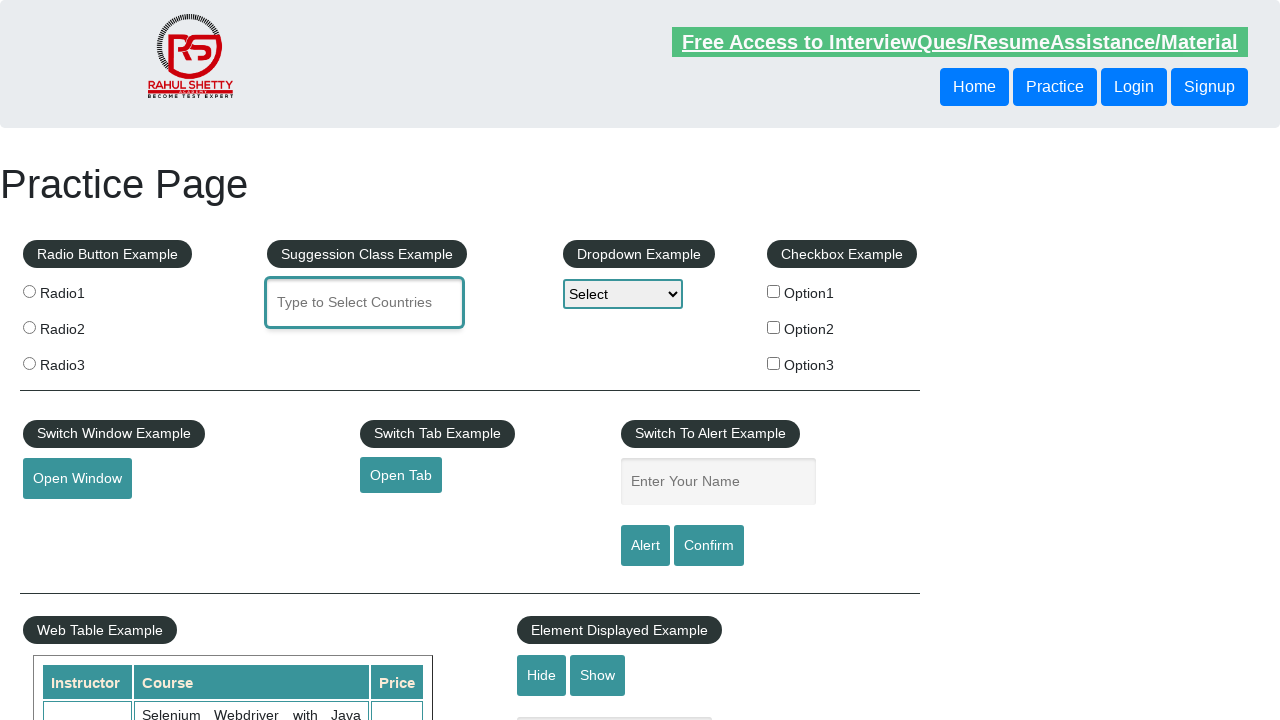

Typed 'Ger' to trigger autosuggest dropdown on #autocomplete
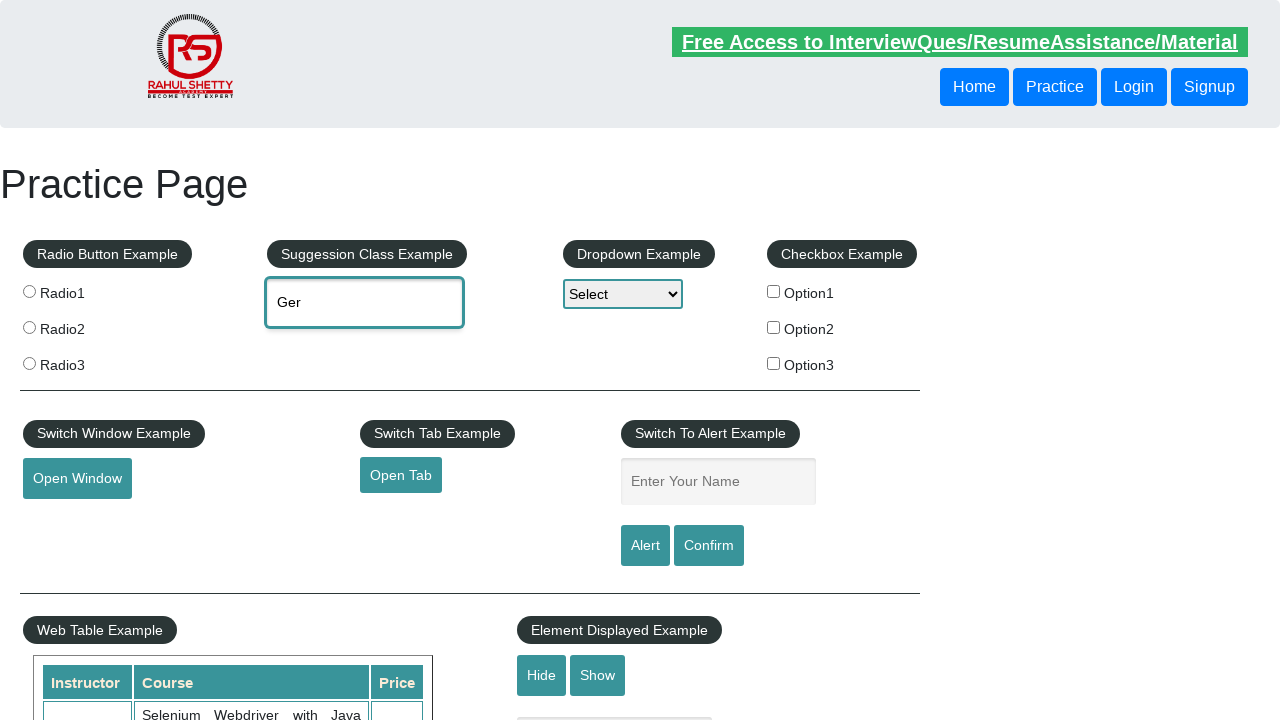

Waited for suggestions dropdown to appear
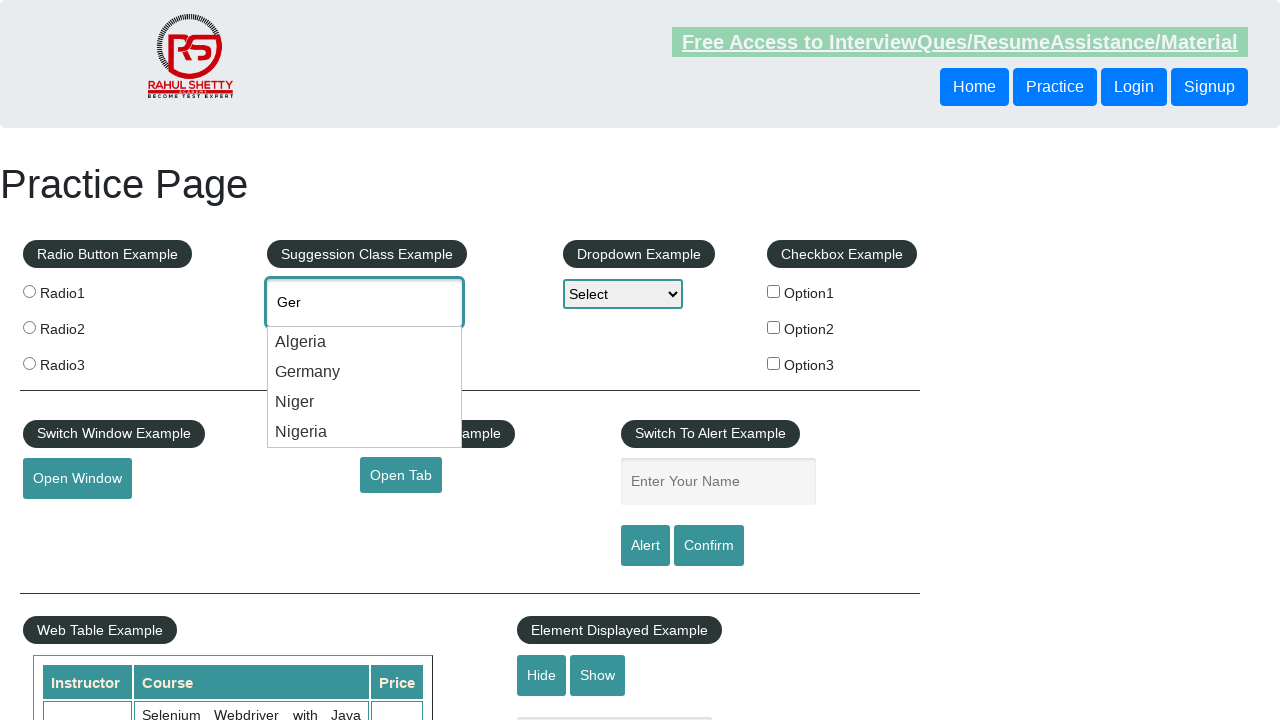

Pressed ArrowDown to navigate to first suggestion on #autocomplete
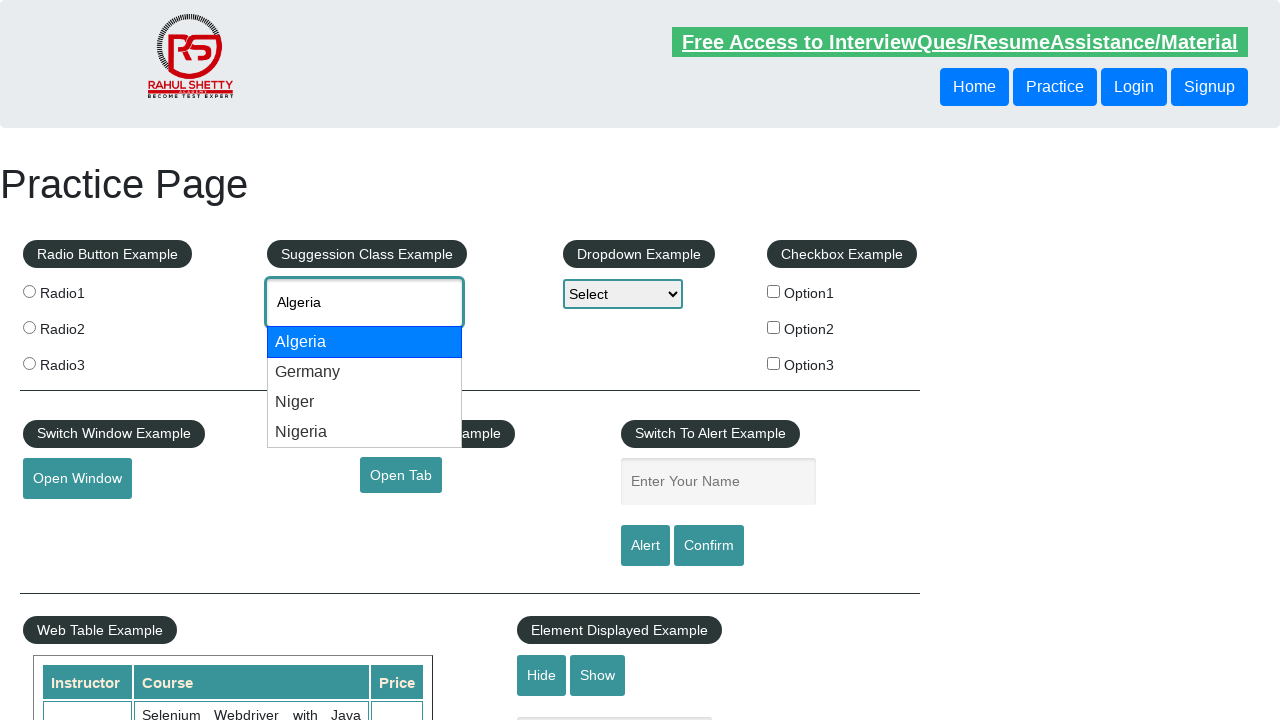

Pressed ArrowDown to navigate to second suggestion on #autocomplete
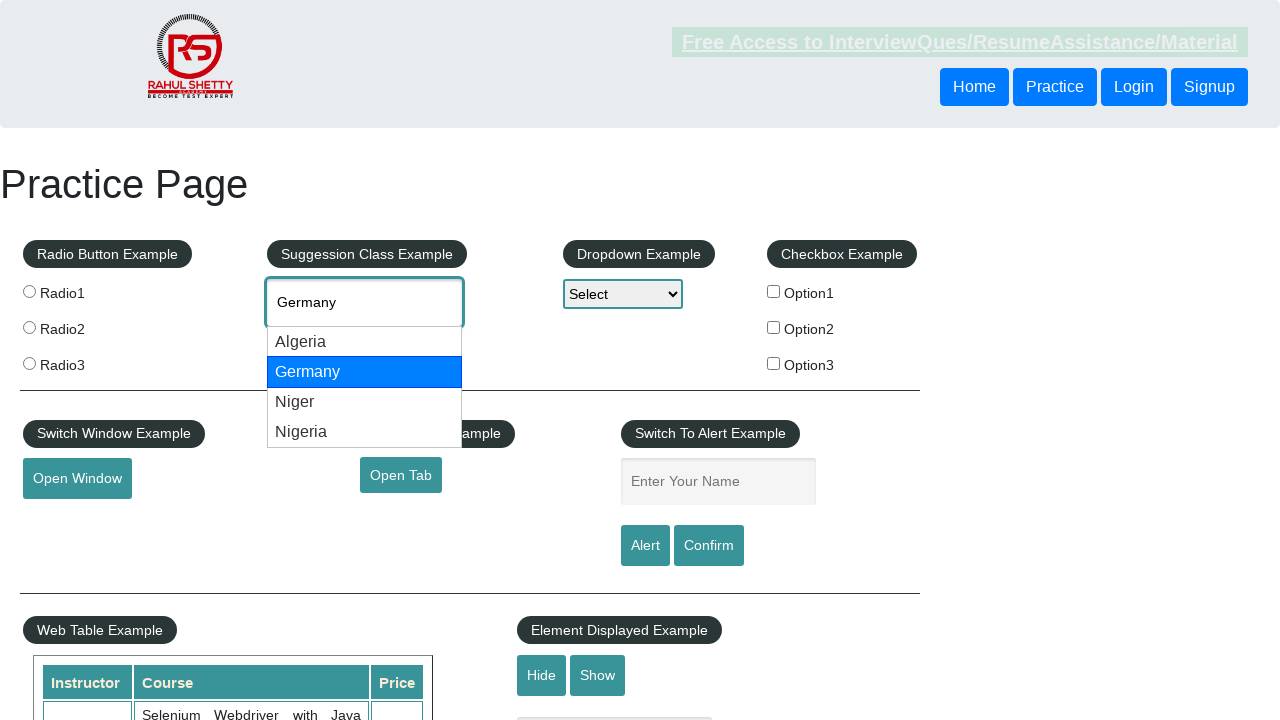

Pressed ArrowDown to navigate to third suggestion on #autocomplete
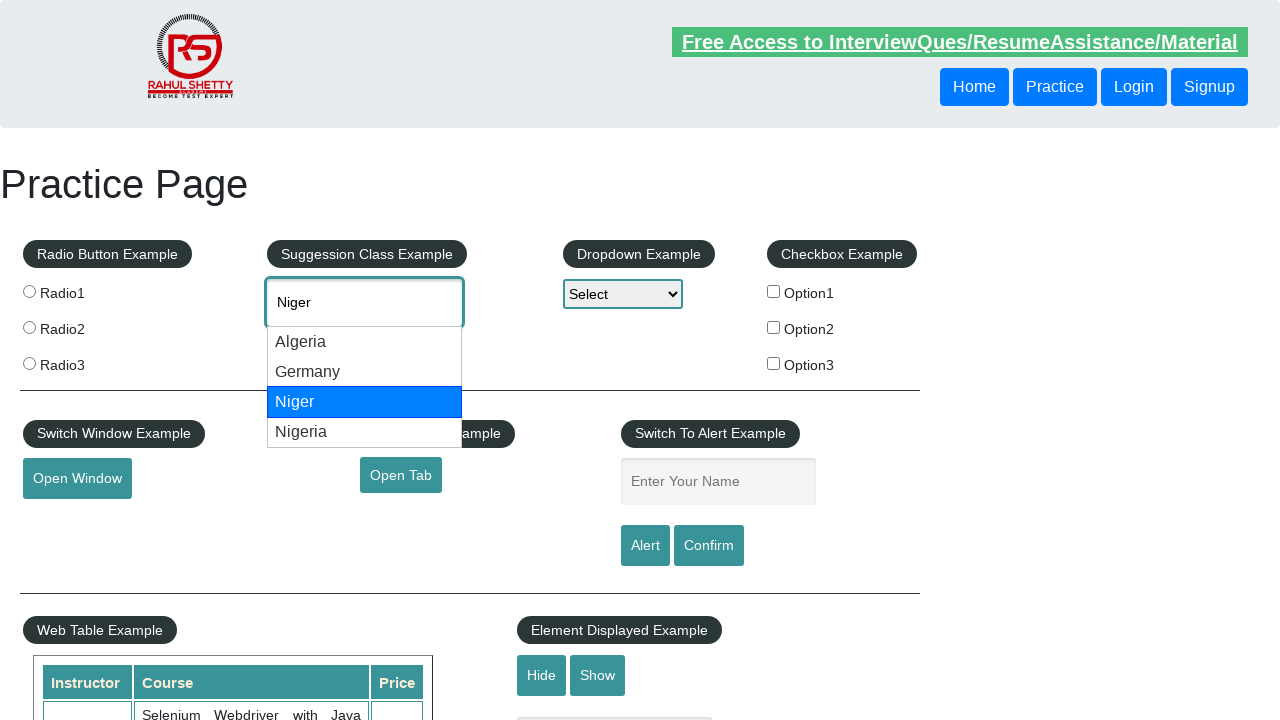

Retrieved selected value from autocomplete field: Niger
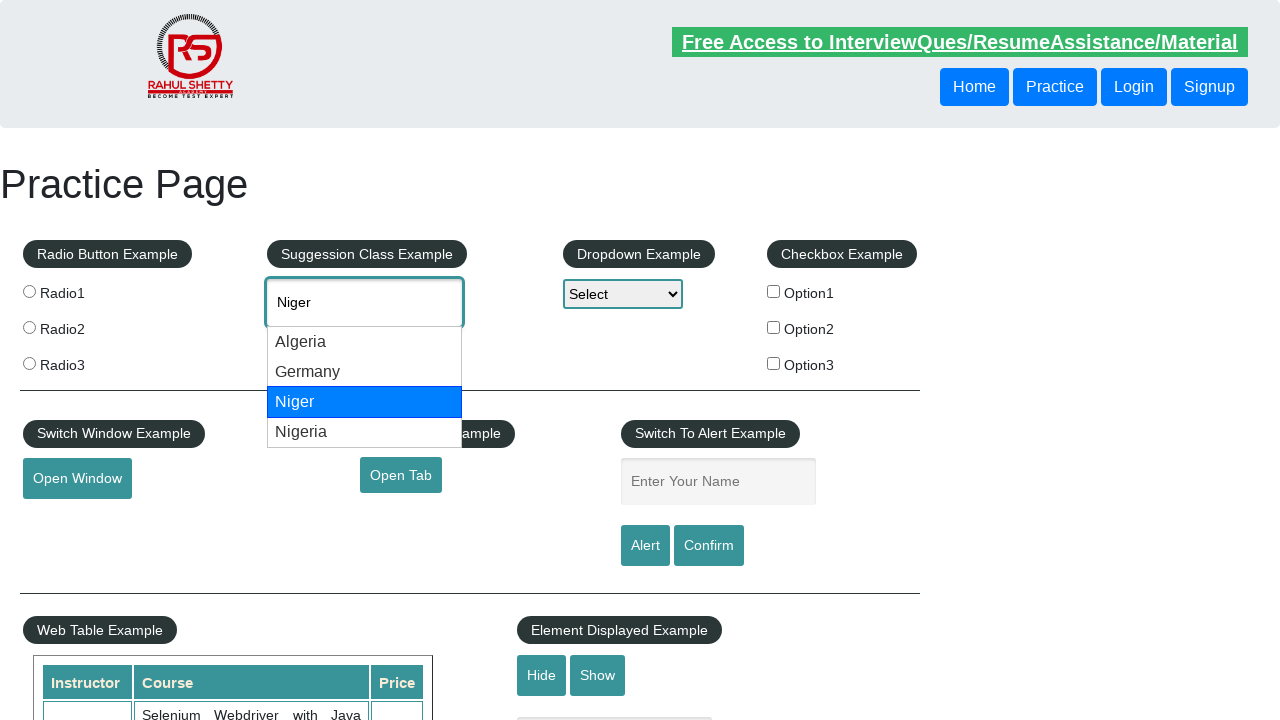

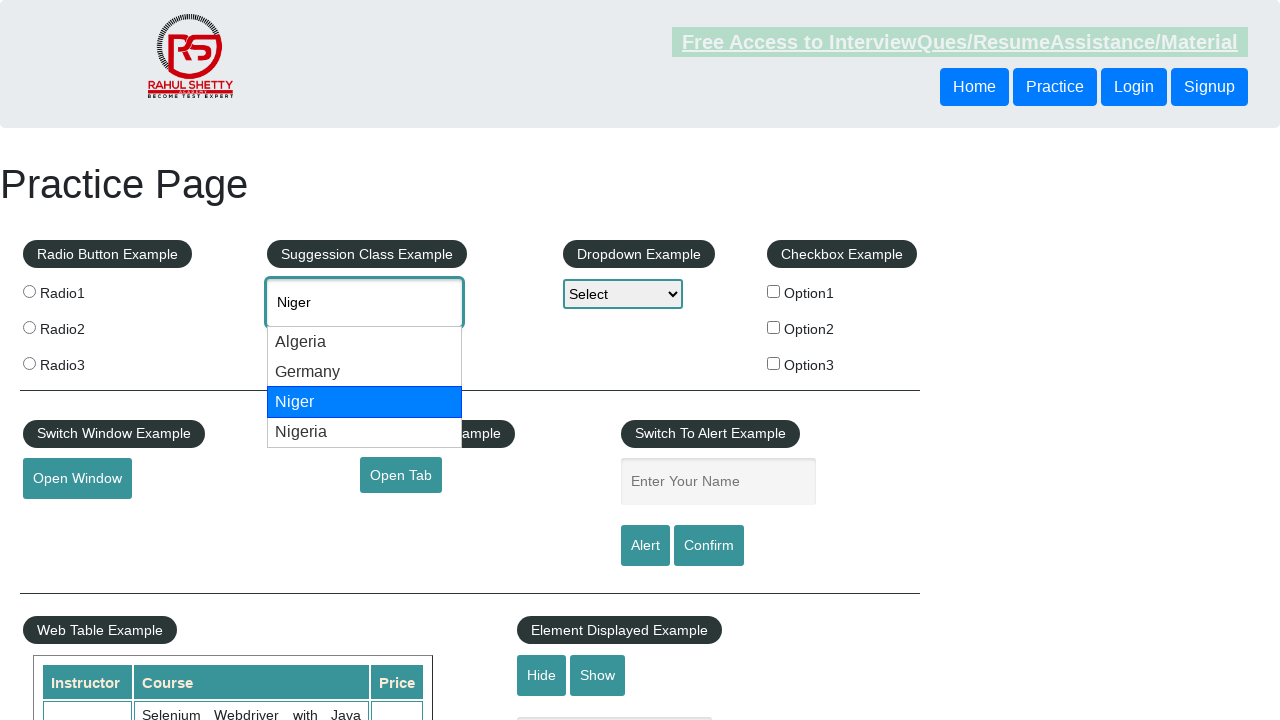